Navigates to a simple form page and clicks the submit button to test basic form submission functionality.

Starting URL: http://suninjuly.github.io/simple_form_find_task.html

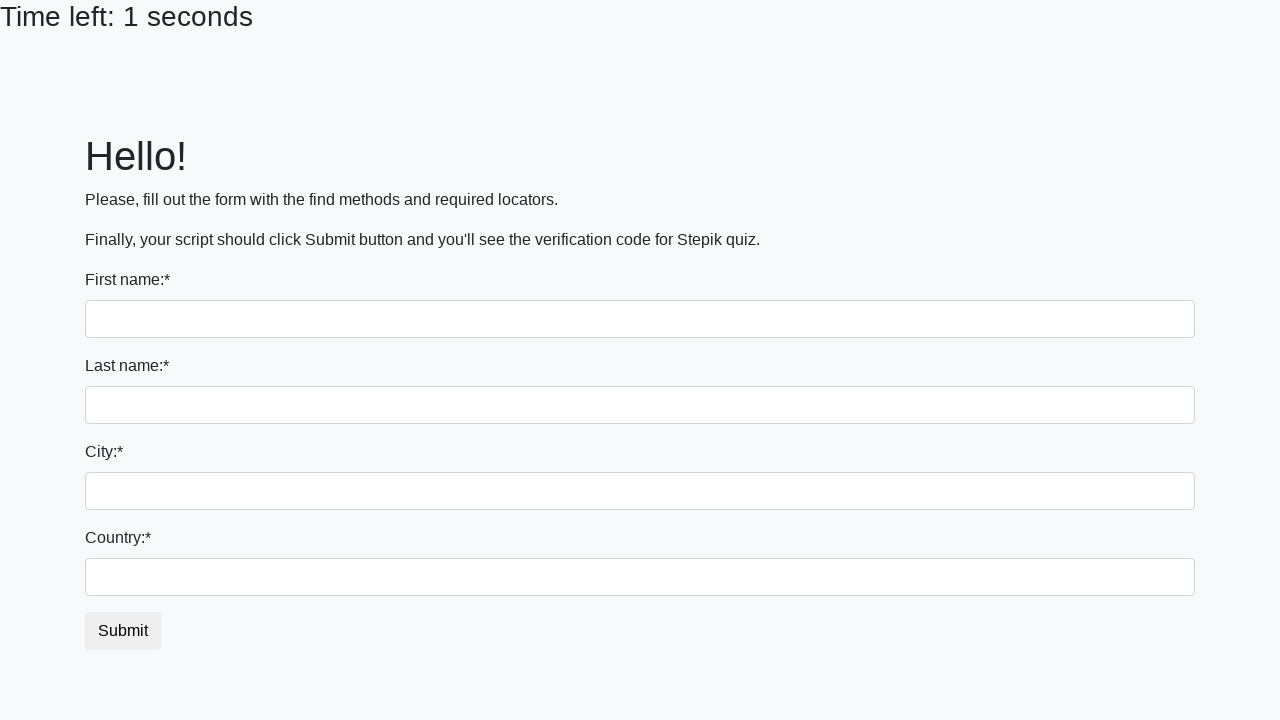

Navigated to simple form page
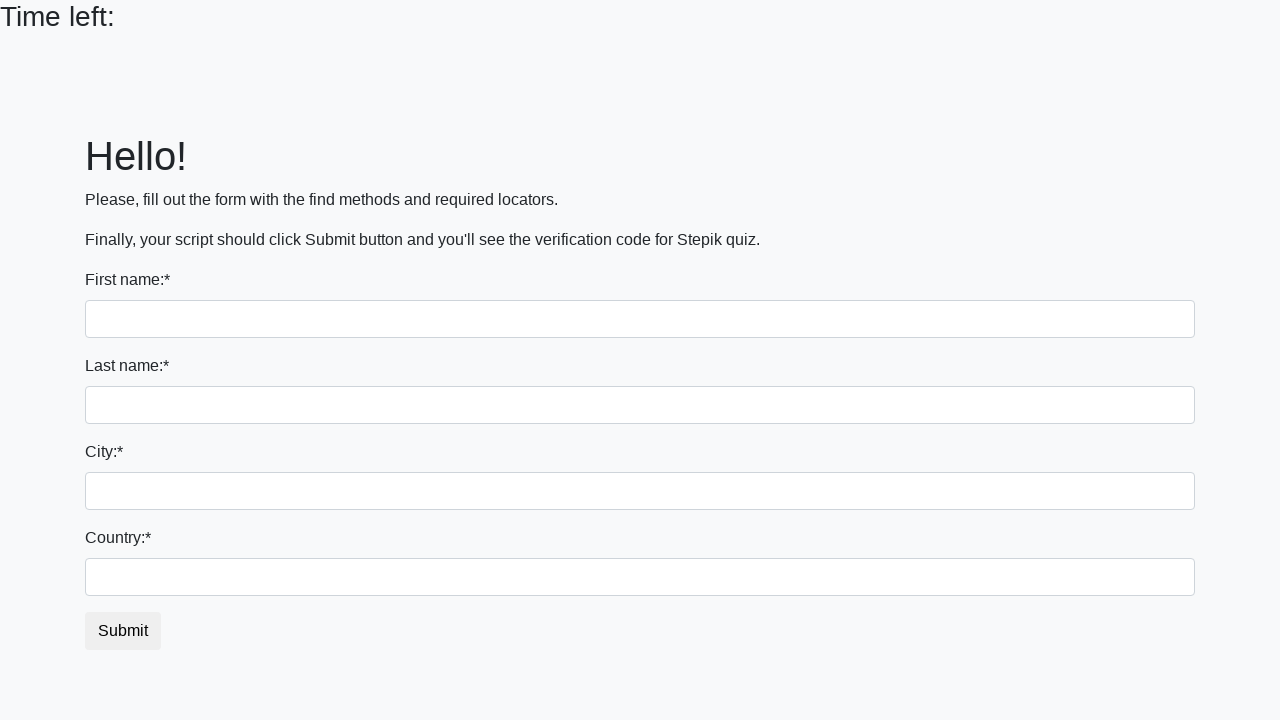

Clicked the submit button at (123, 631) on #submit_button
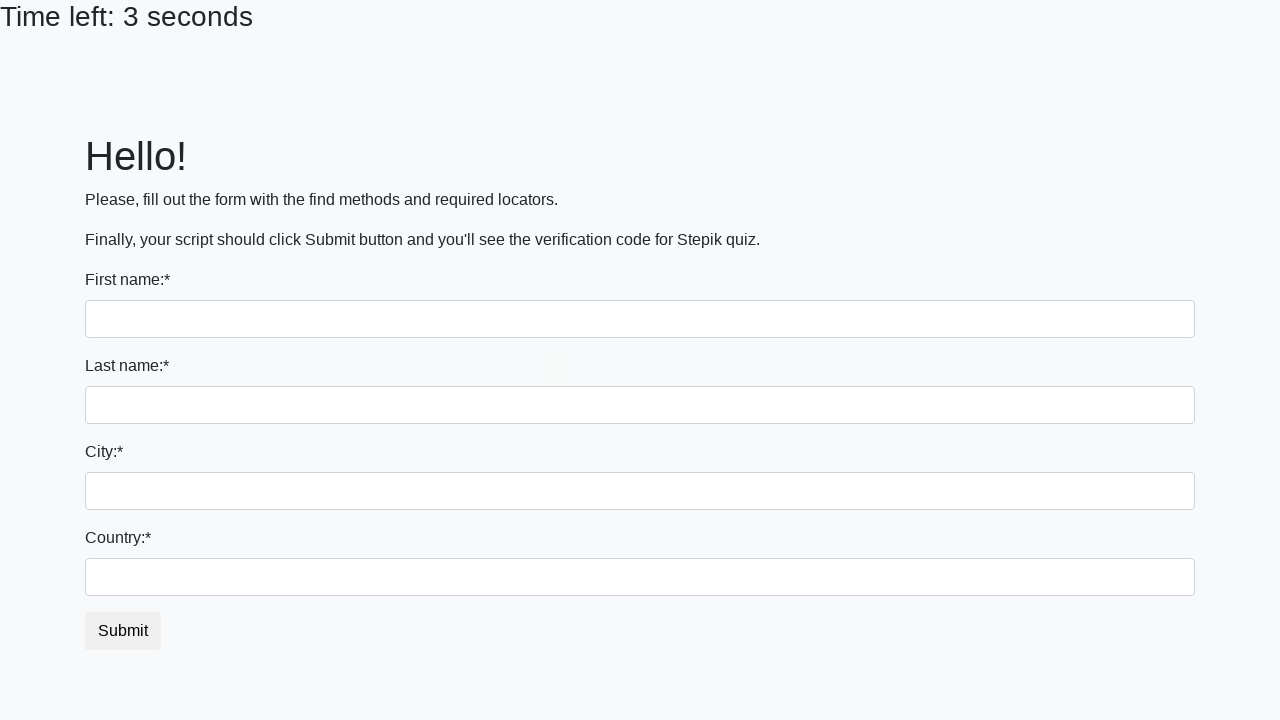

Waited 1 second to observe form submission result
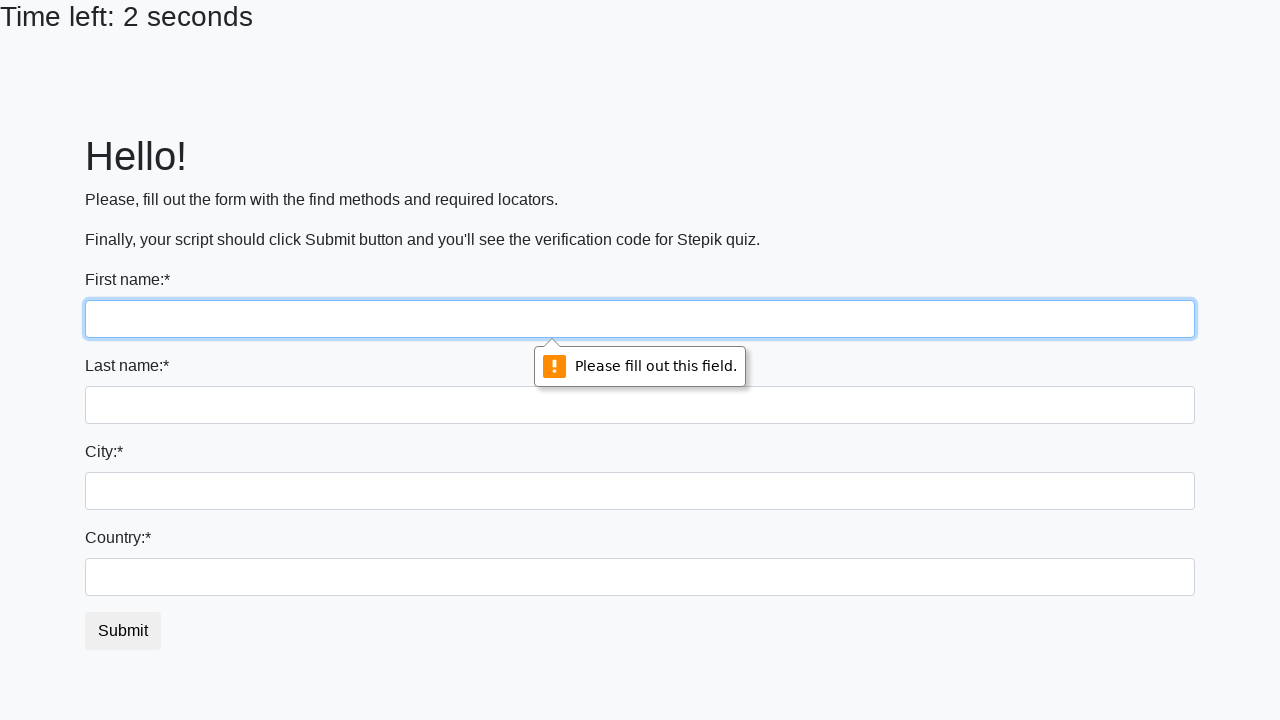

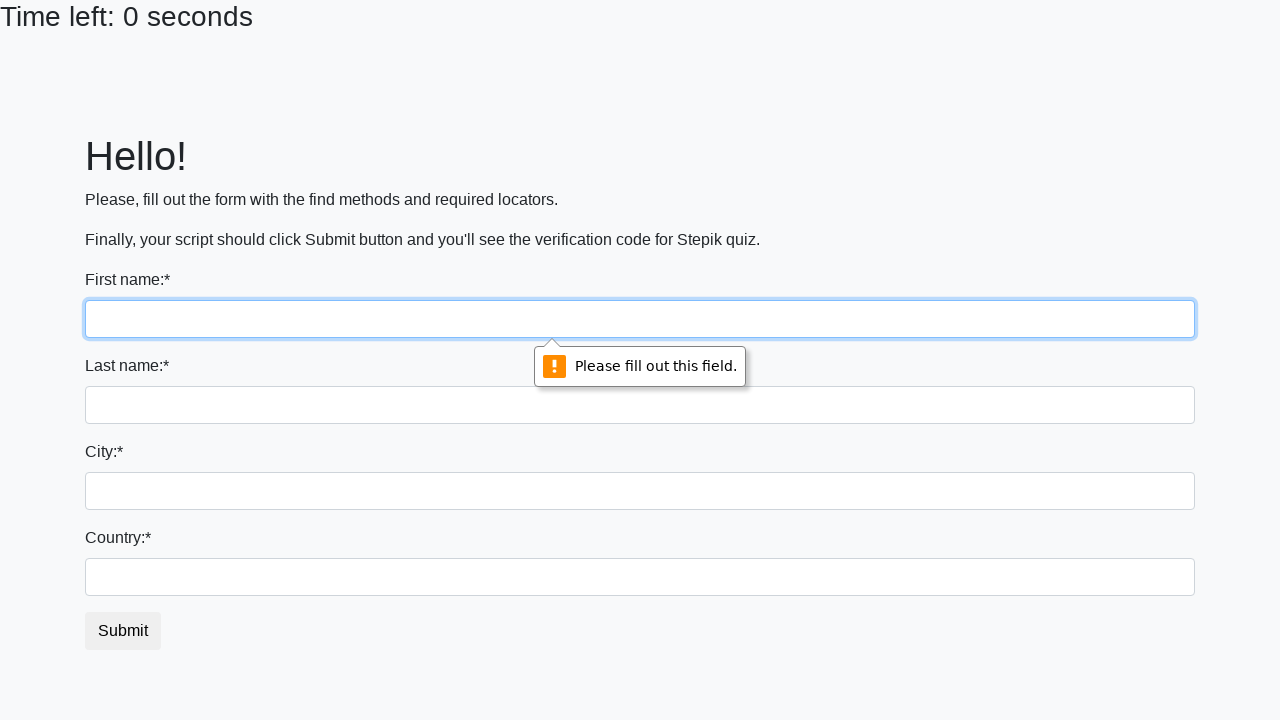